Tests un-marking todo items as complete by unchecking their checkboxes

Starting URL: https://demo.playwright.dev/todomvc

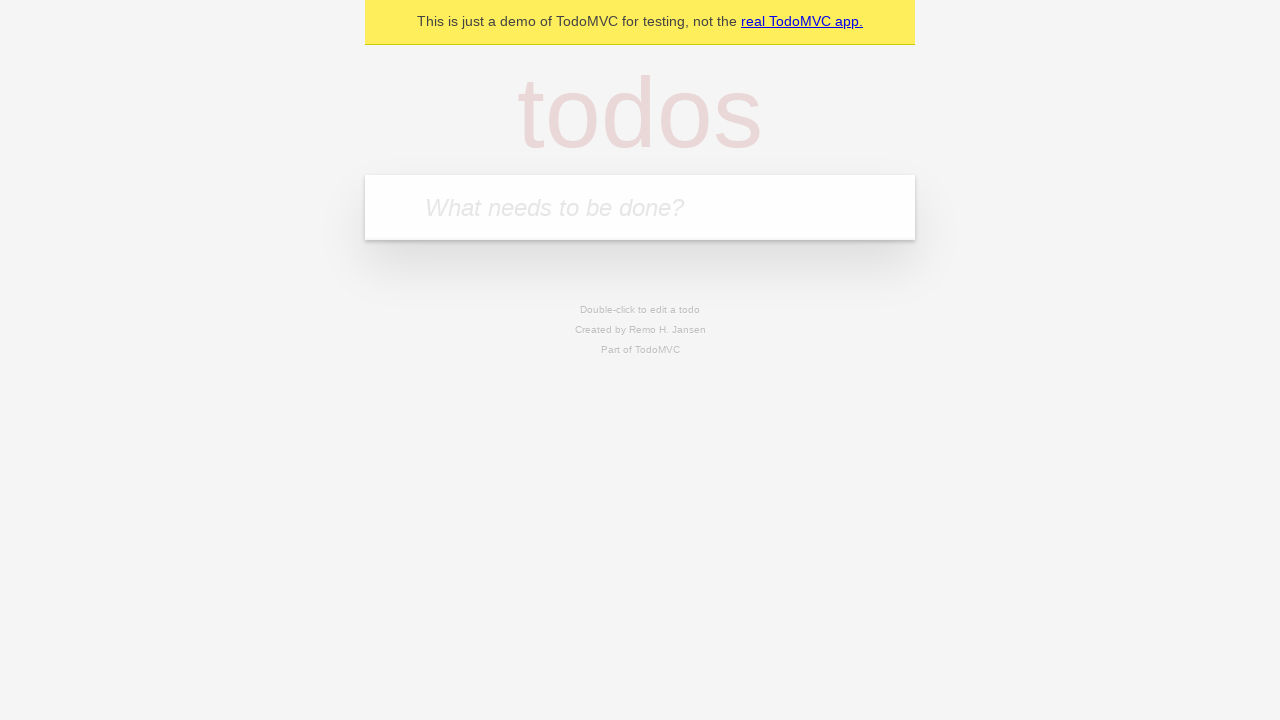

Filled todo input with 'buy some cheese' on internal:attr=[placeholder="What needs to be done?"i]
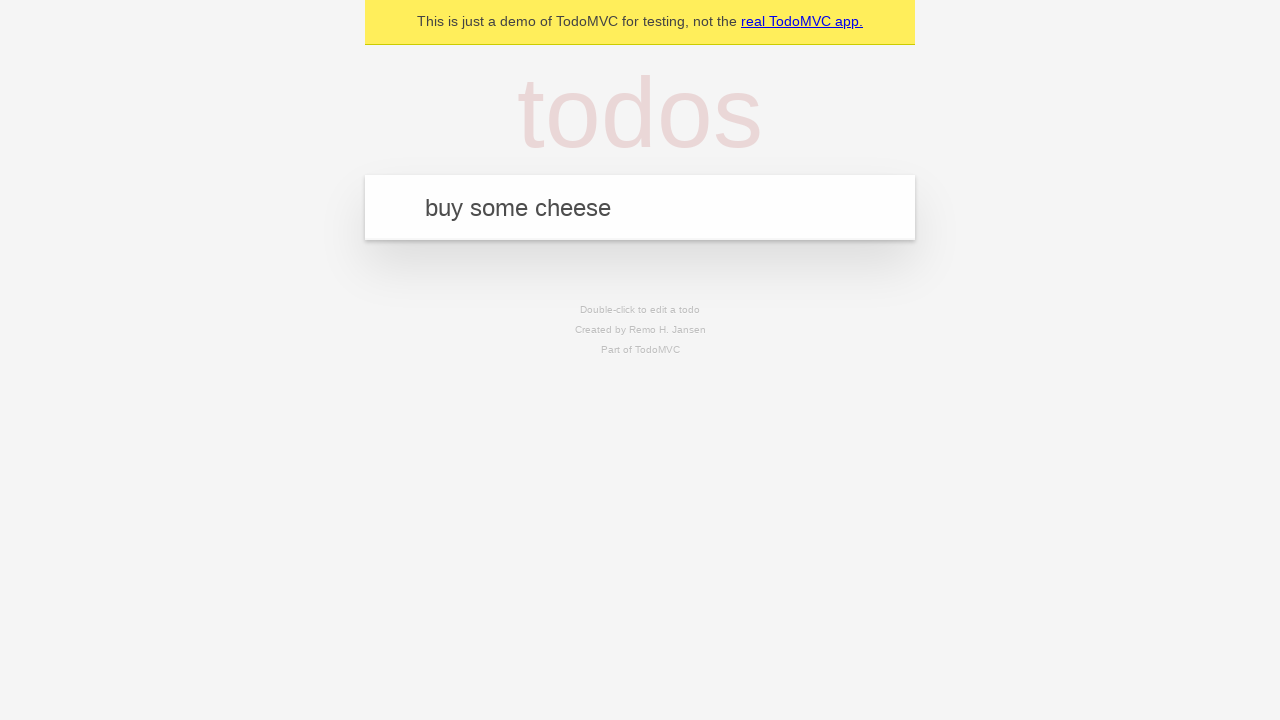

Pressed Enter to create todo item 'buy some cheese' on internal:attr=[placeholder="What needs to be done?"i]
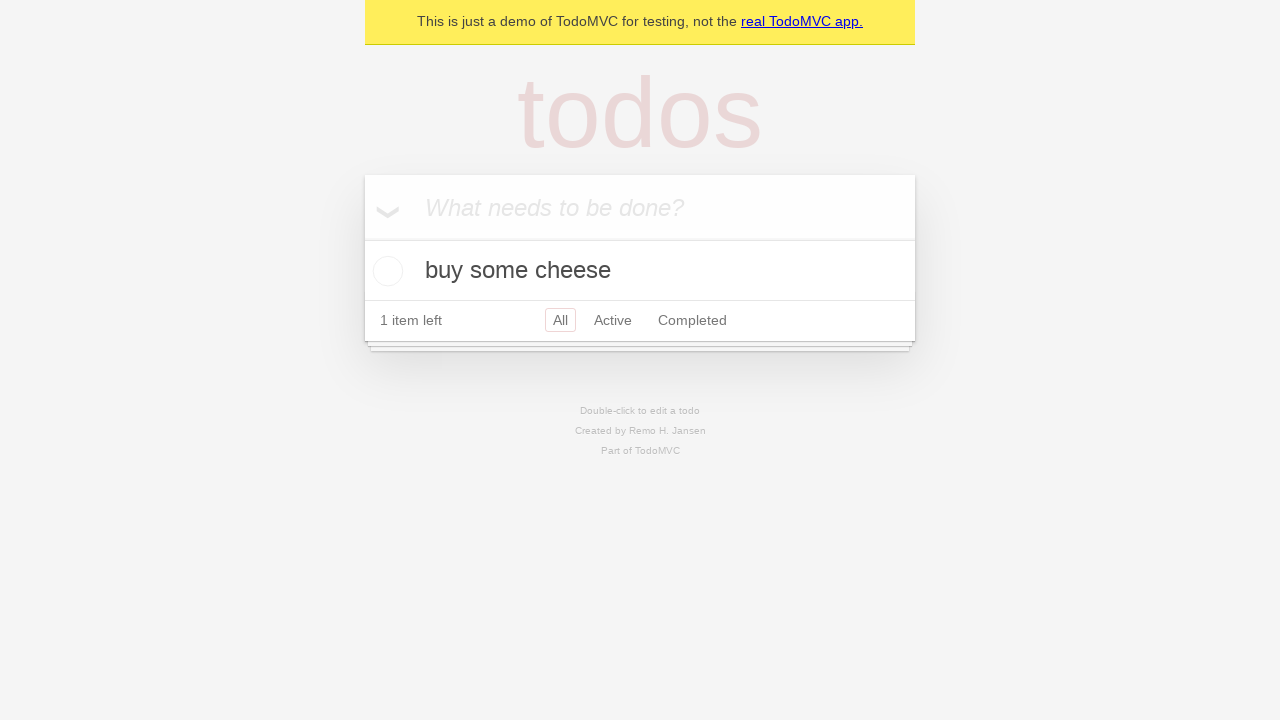

Filled todo input with 'feed the cat' on internal:attr=[placeholder="What needs to be done?"i]
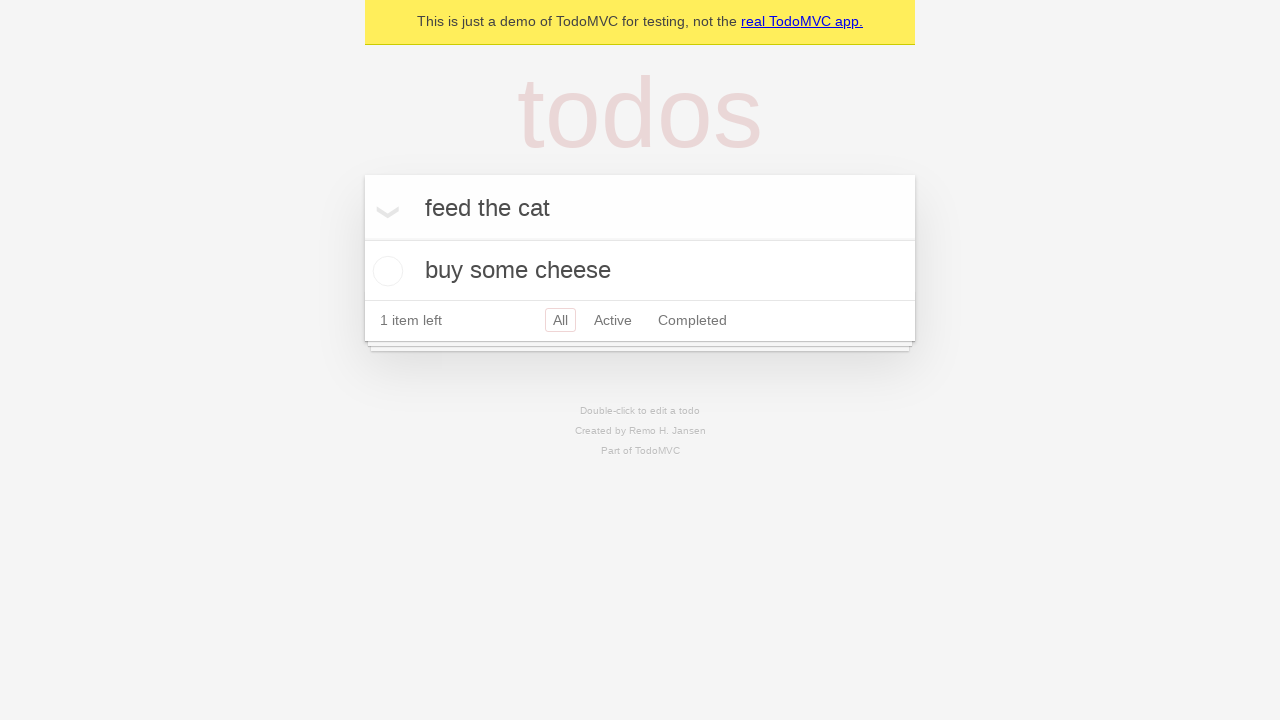

Pressed Enter to create todo item 'feed the cat' on internal:attr=[placeholder="What needs to be done?"i]
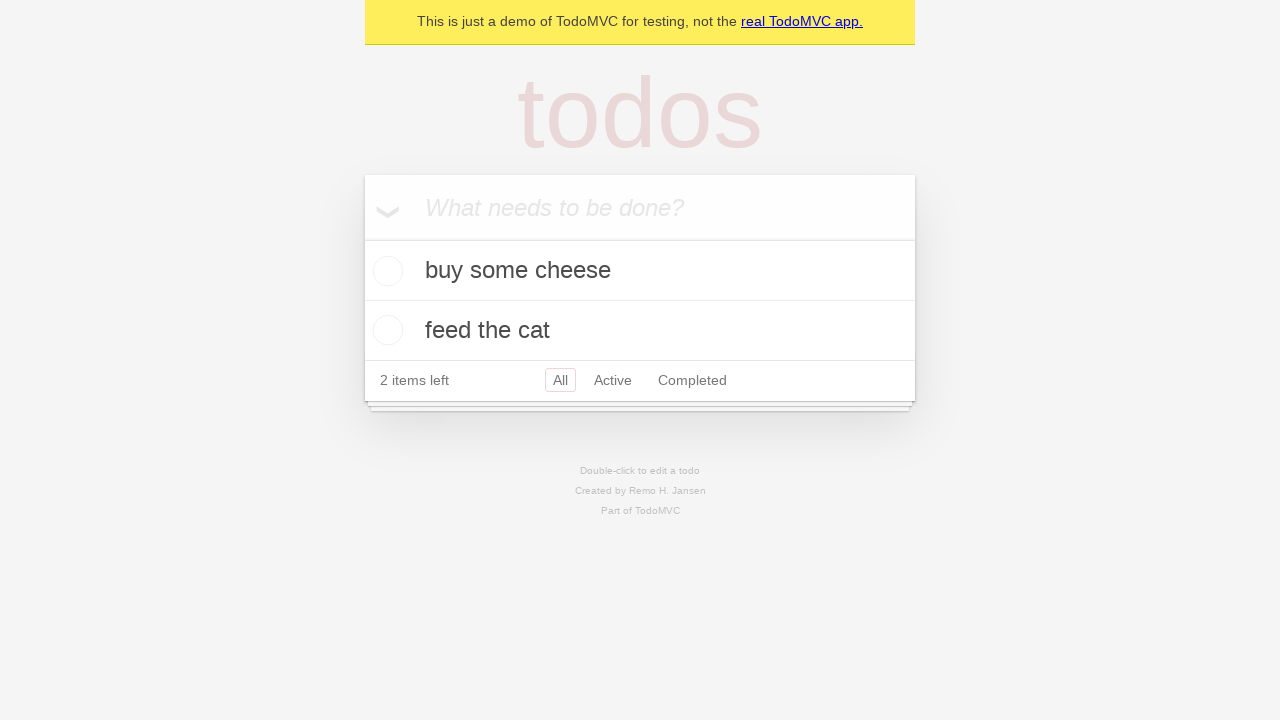

Waited for 2 todo items to be created
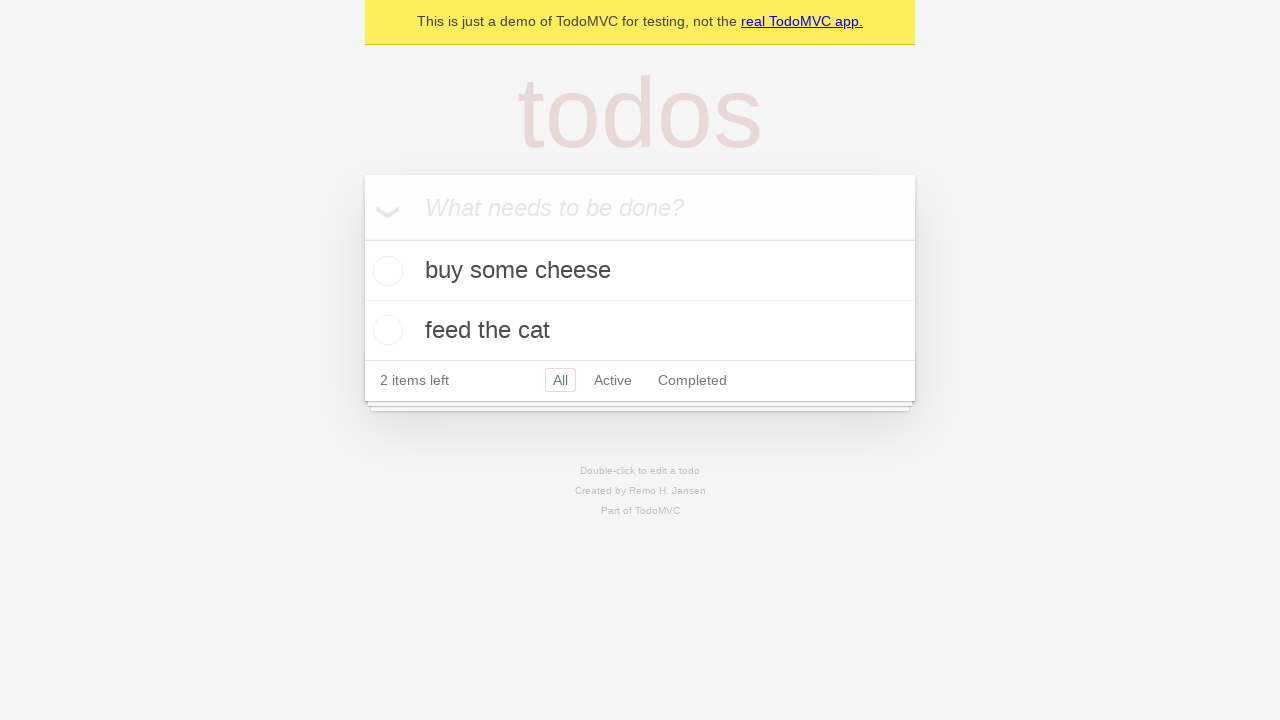

Selected first todo item
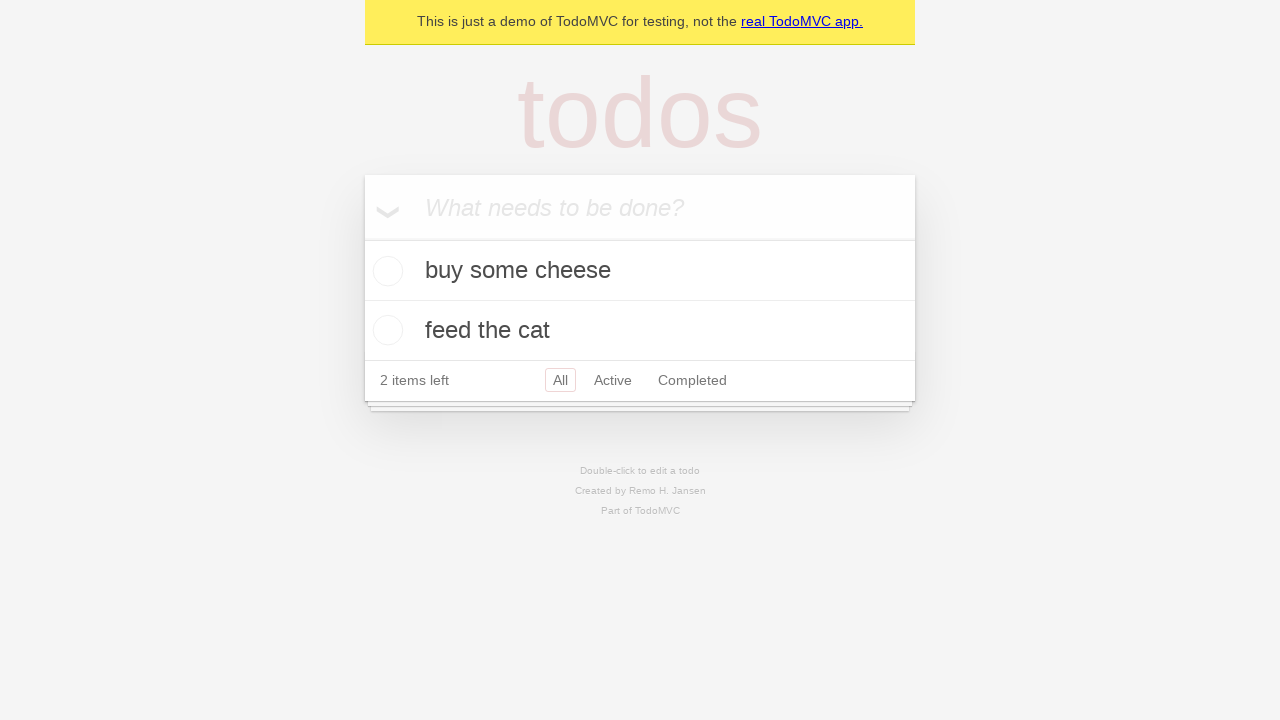

Retrieved checkbox for first todo item
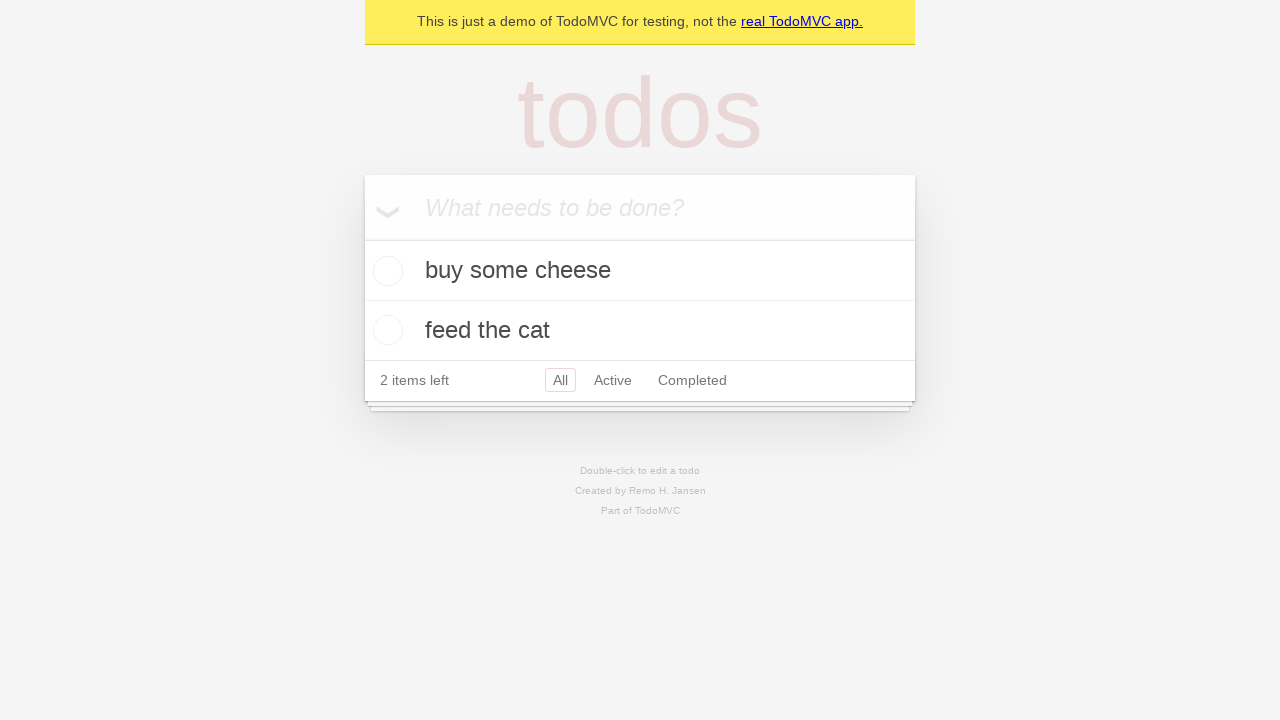

Checked the checkbox to mark first todo as complete at (385, 271) on internal:testid=[data-testid="todo-item"s] >> nth=0 >> internal:role=checkbox
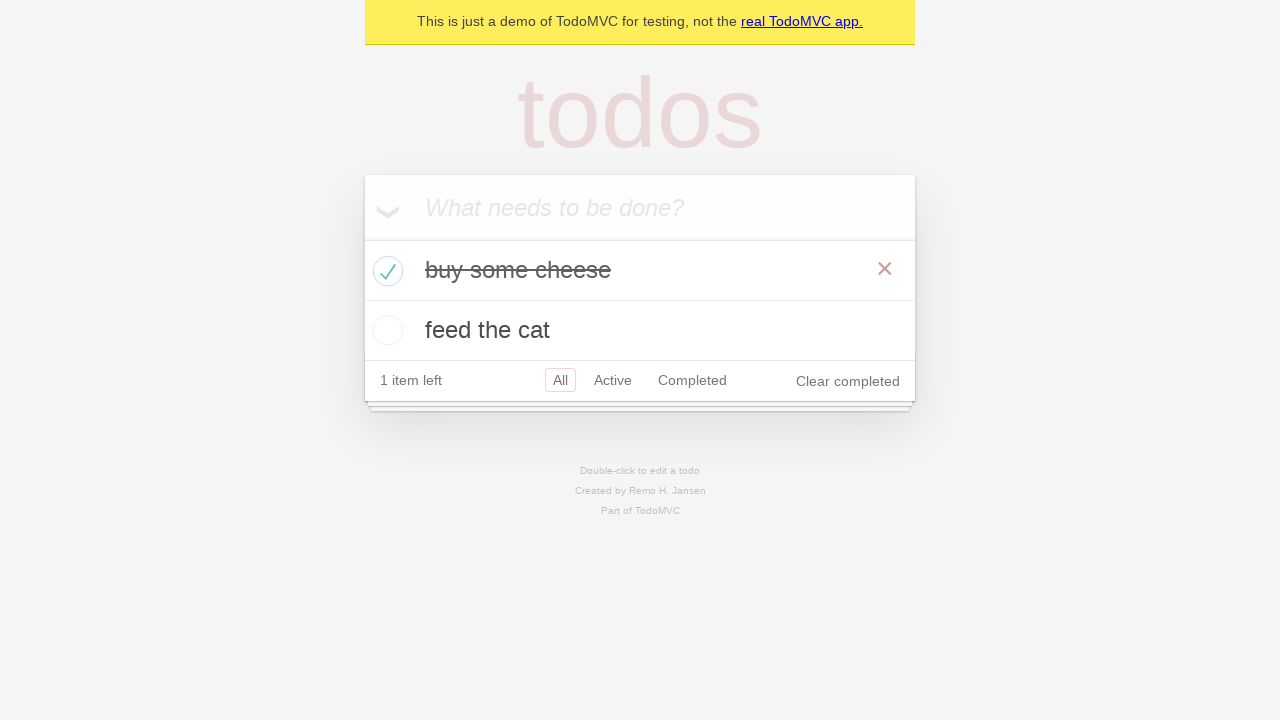

Unchecked the checkbox to mark first todo as incomplete at (385, 271) on internal:testid=[data-testid="todo-item"s] >> nth=0 >> internal:role=checkbox
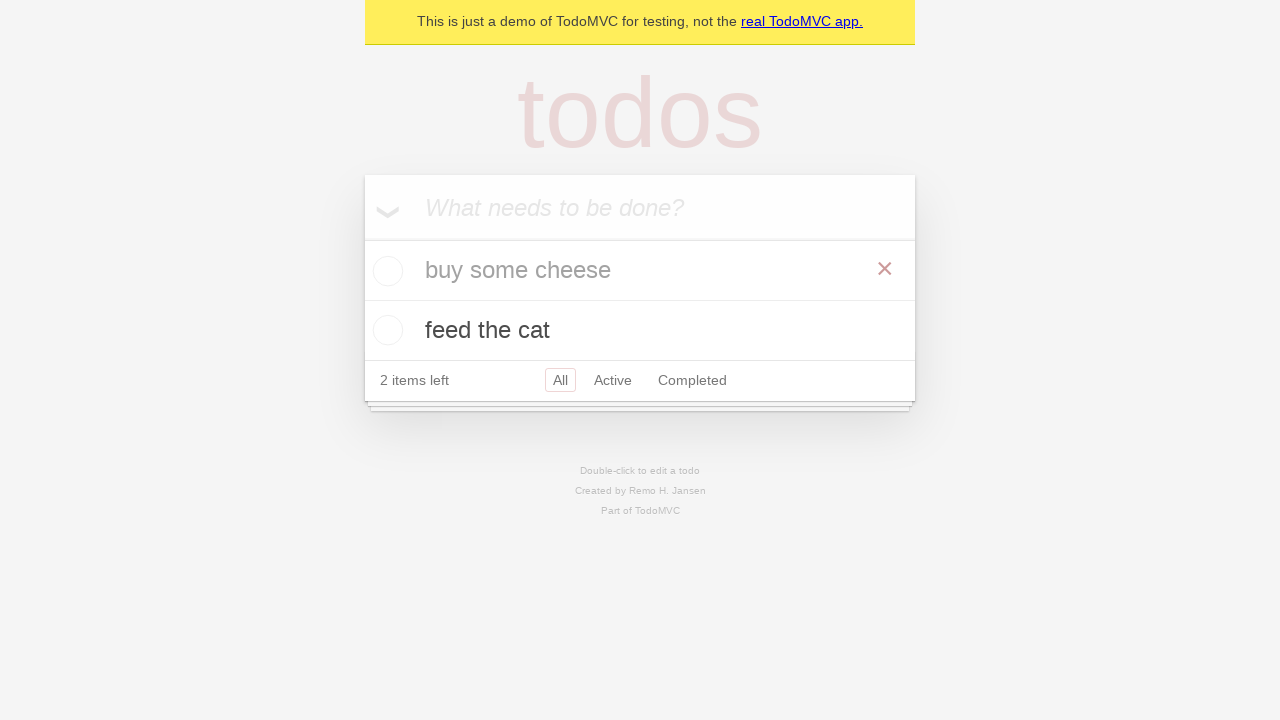

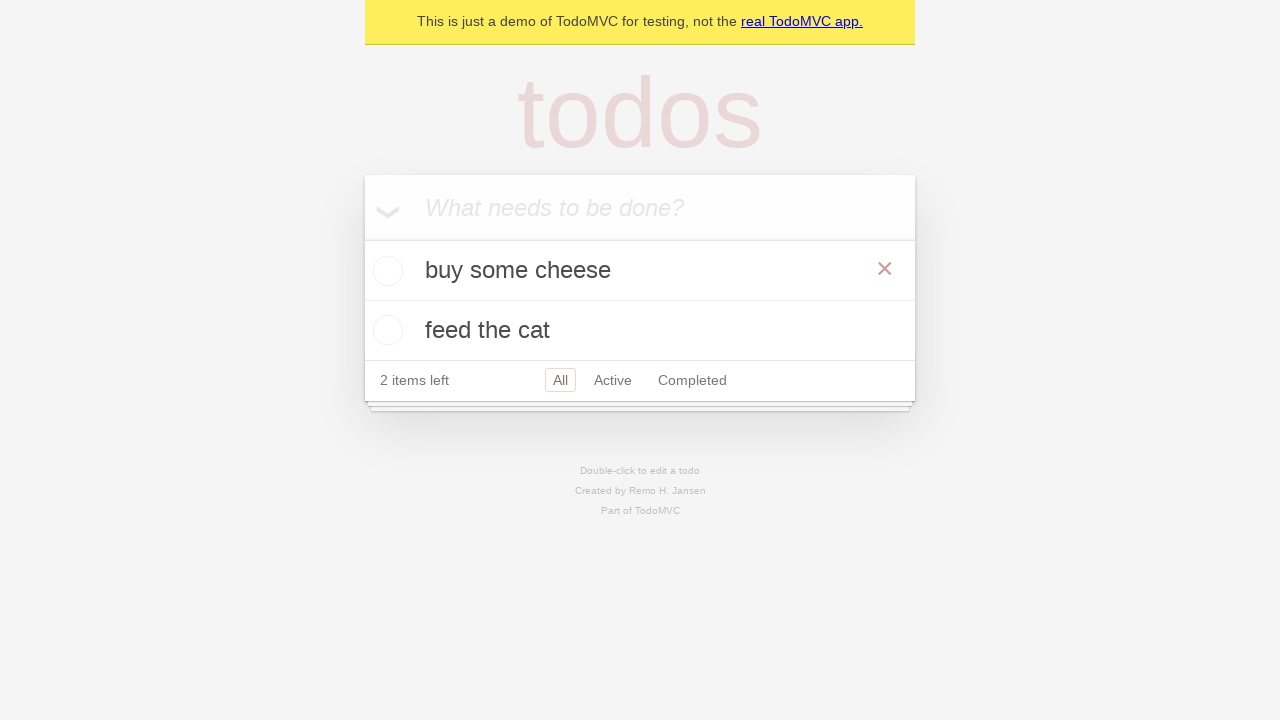